Tests jQuery UI selectable functionality by switching to iframe, clicking an item, and then navigating to the Accordion page

Starting URL: https://jqueryui.com/selectable/

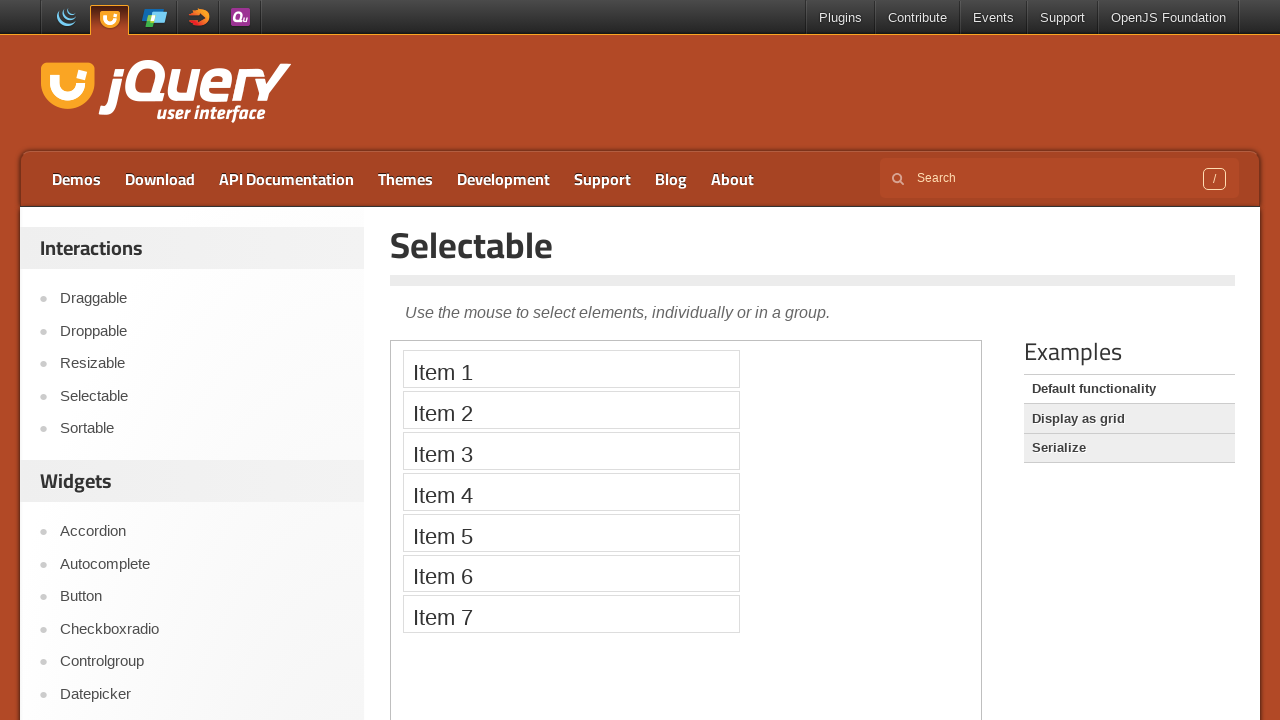

Located the demo iframe
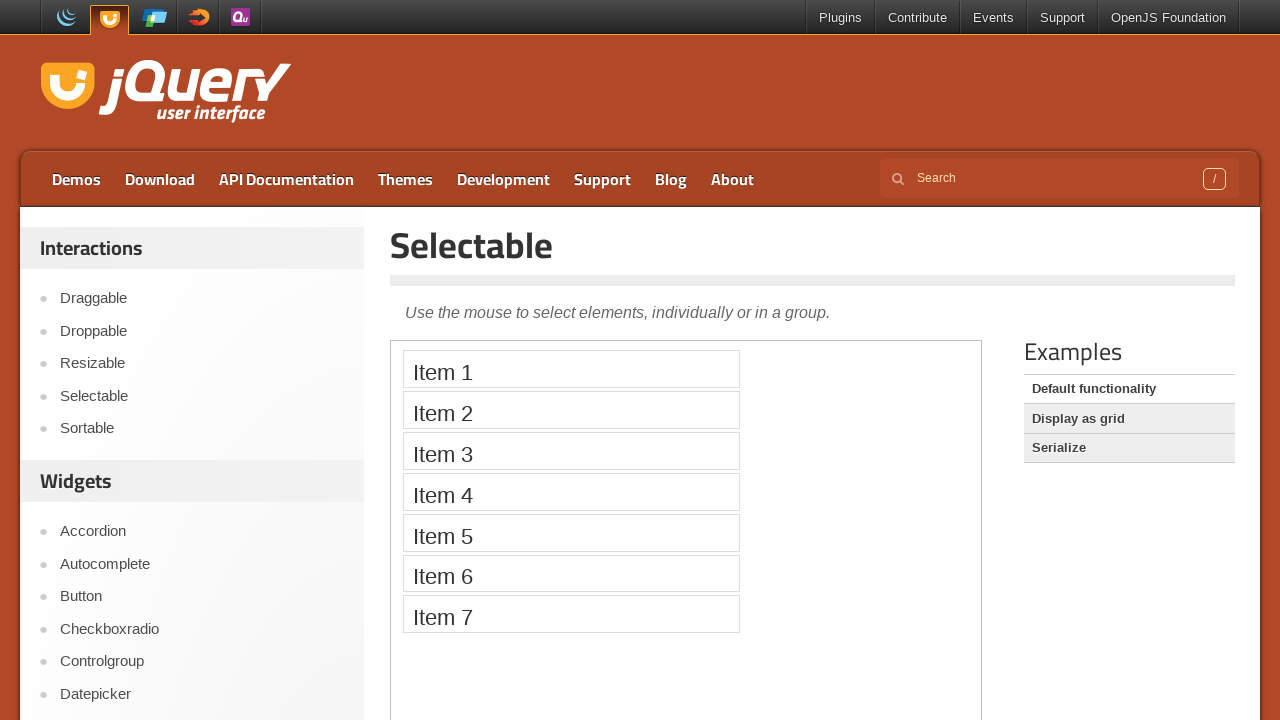

Clicked on Item 3 in the selectable list at (571, 451) on .demo-frame >> internal:control=enter-frame >> li:text('Item 3')
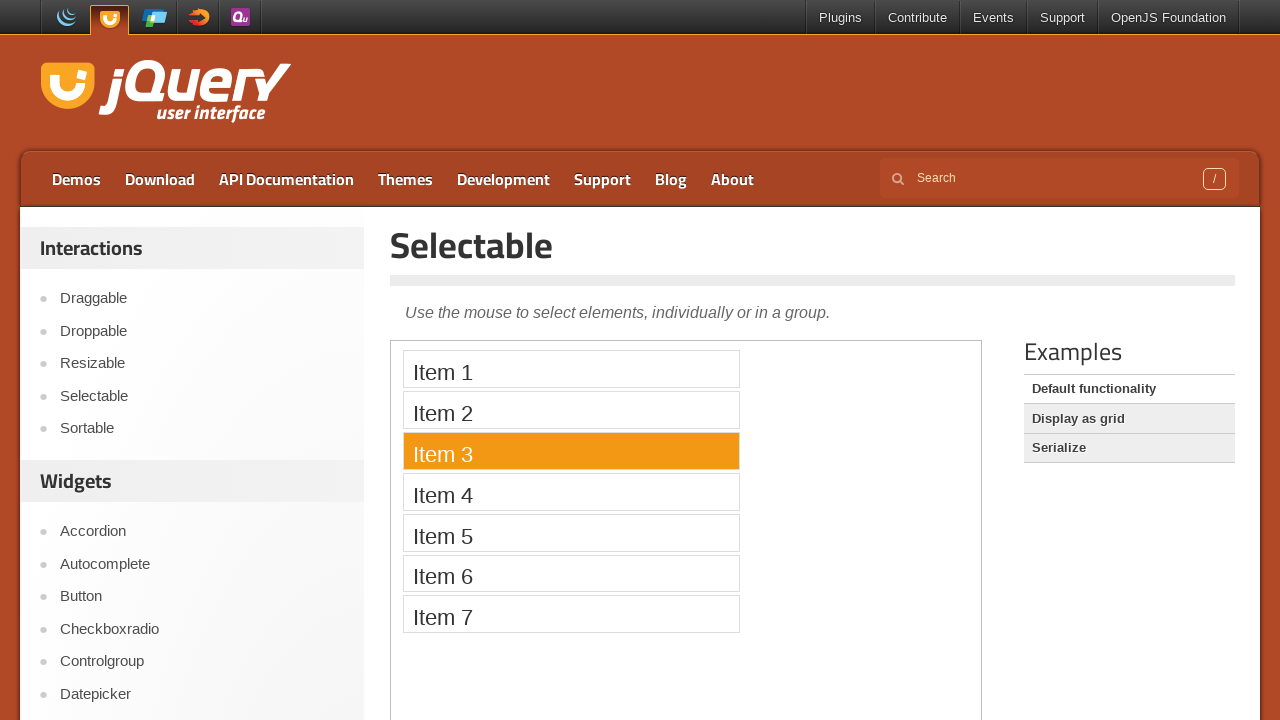

Clicked on Accordion link to navigate to Accordion page at (202, 532) on a:text('Accordion')
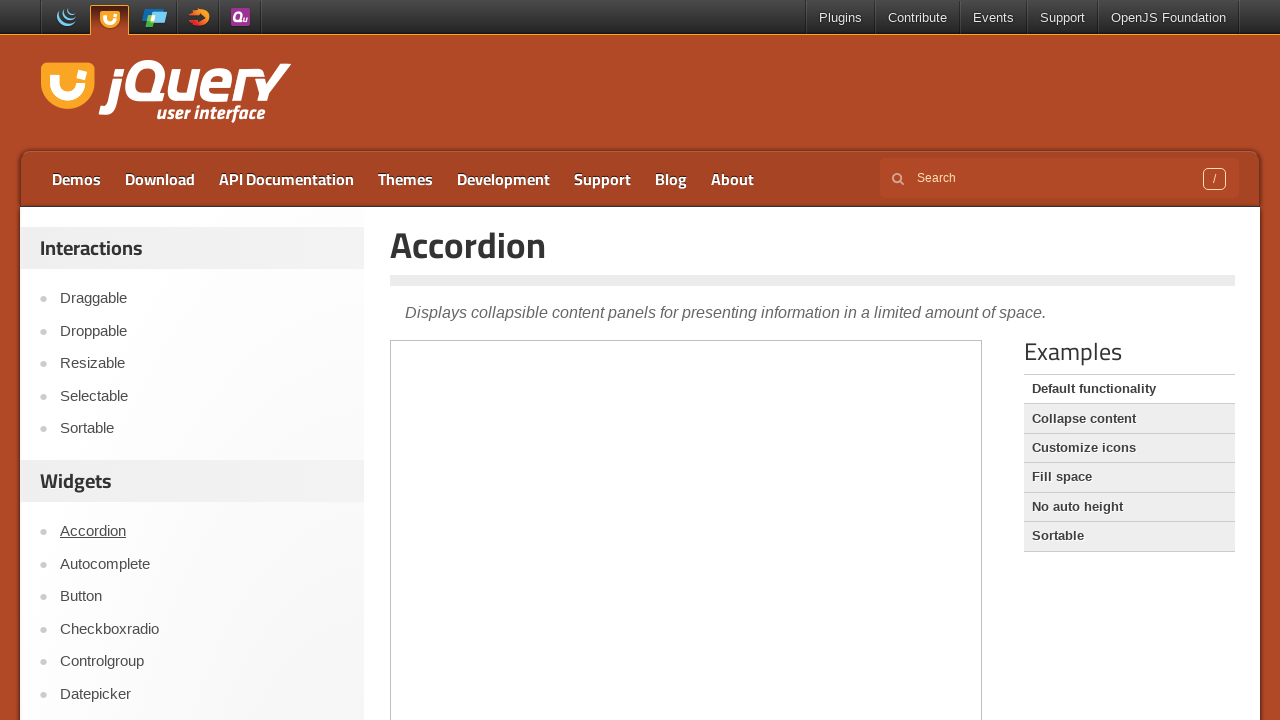

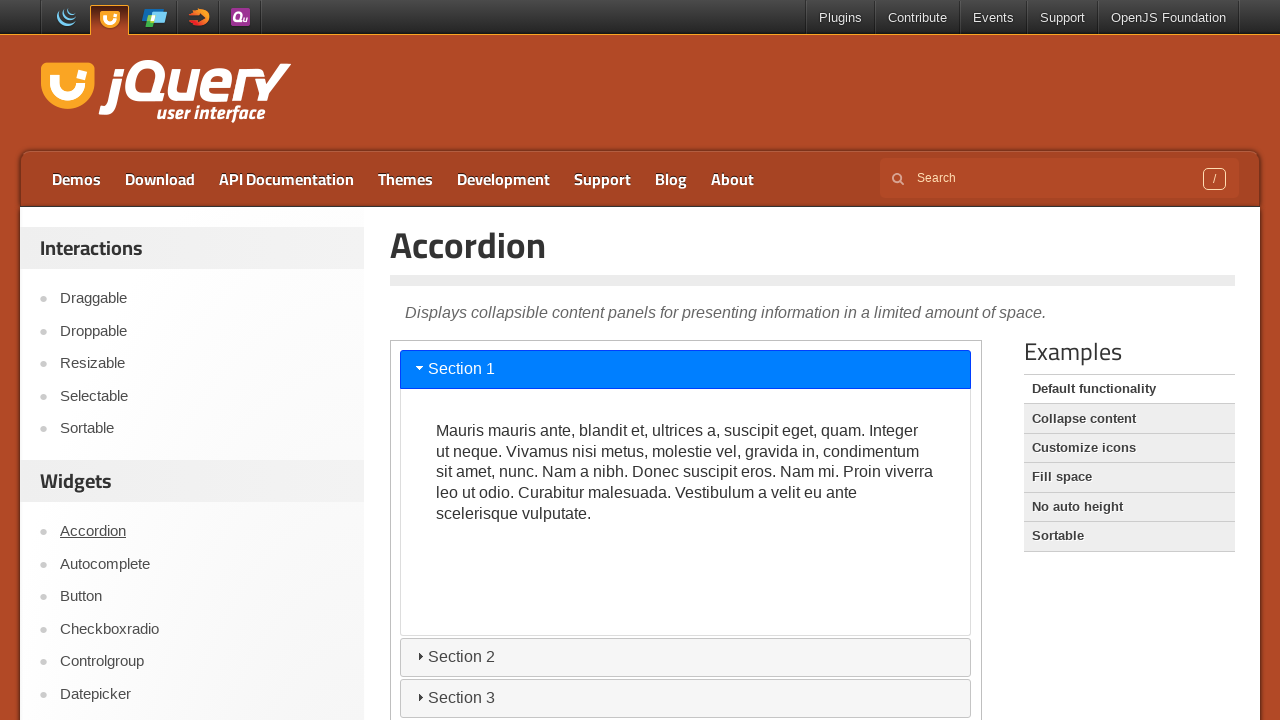